Tests radio button functionality by selecting a color option (red) and a sport option (football) on a practice form

Starting URL: https://practice.expandtesting.com/radio-buttons

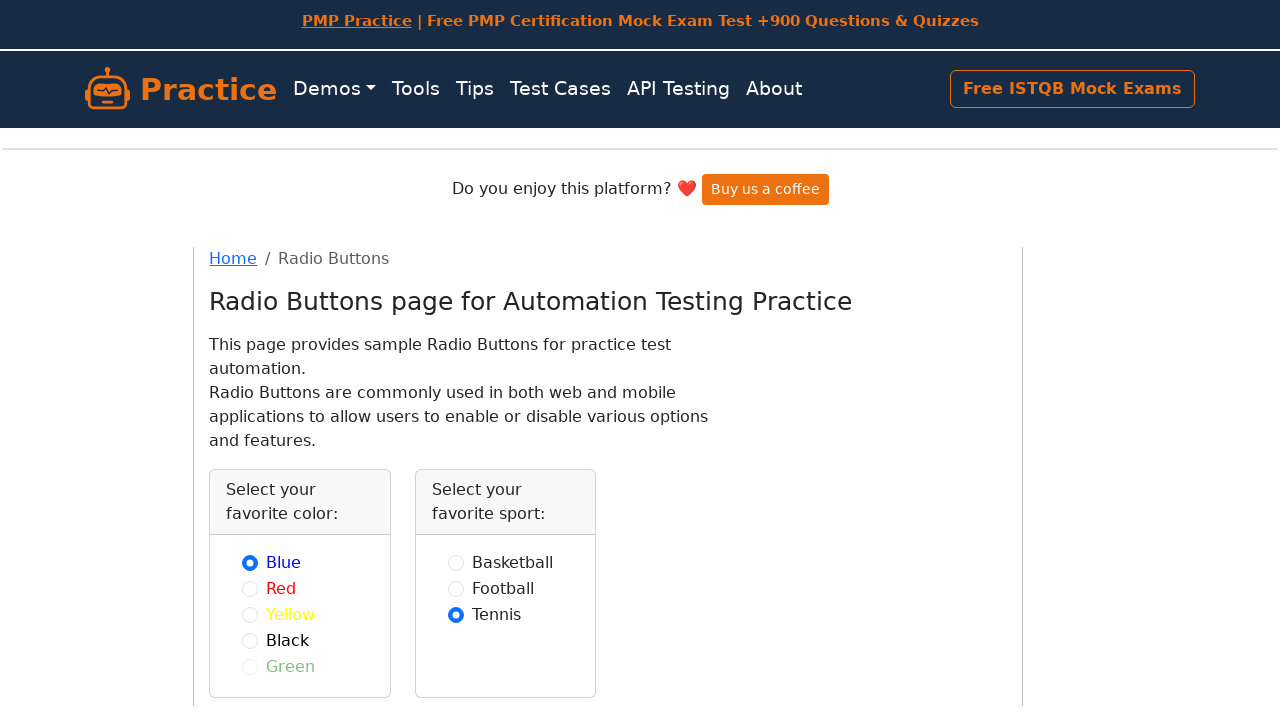

Navigated to radio buttons practice page
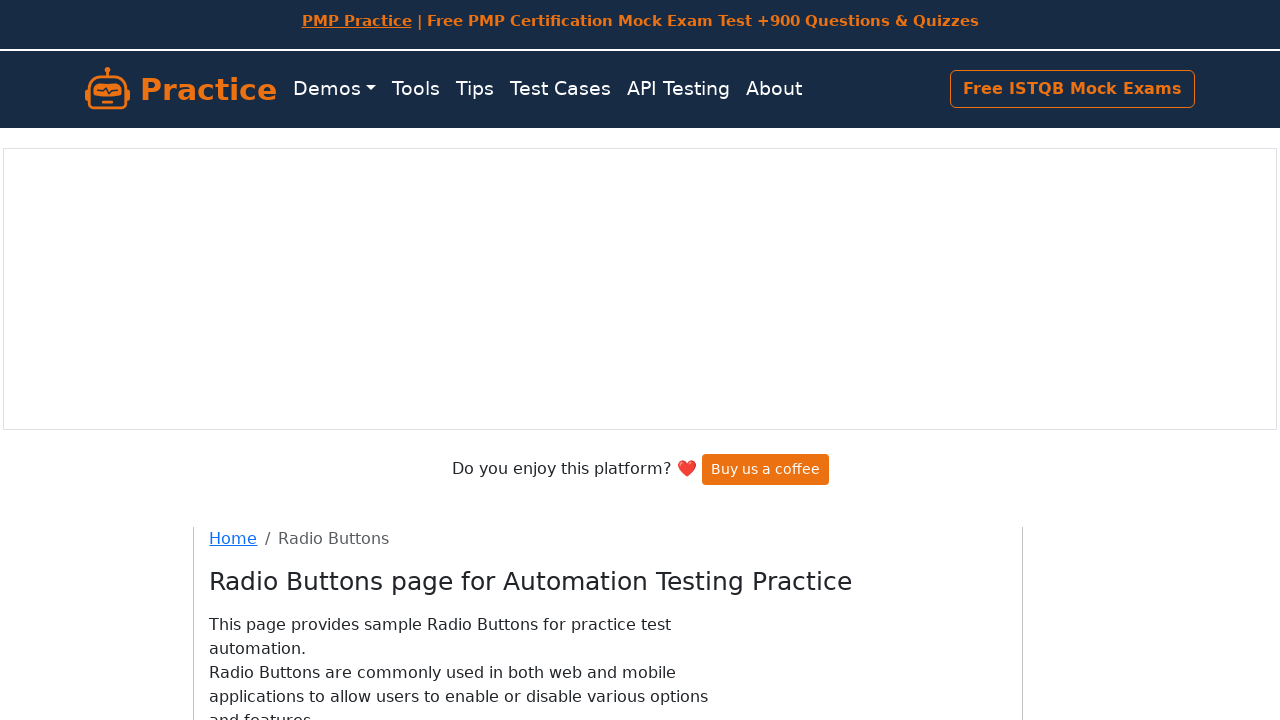

Selected red color radio button at (250, 400) on input#red
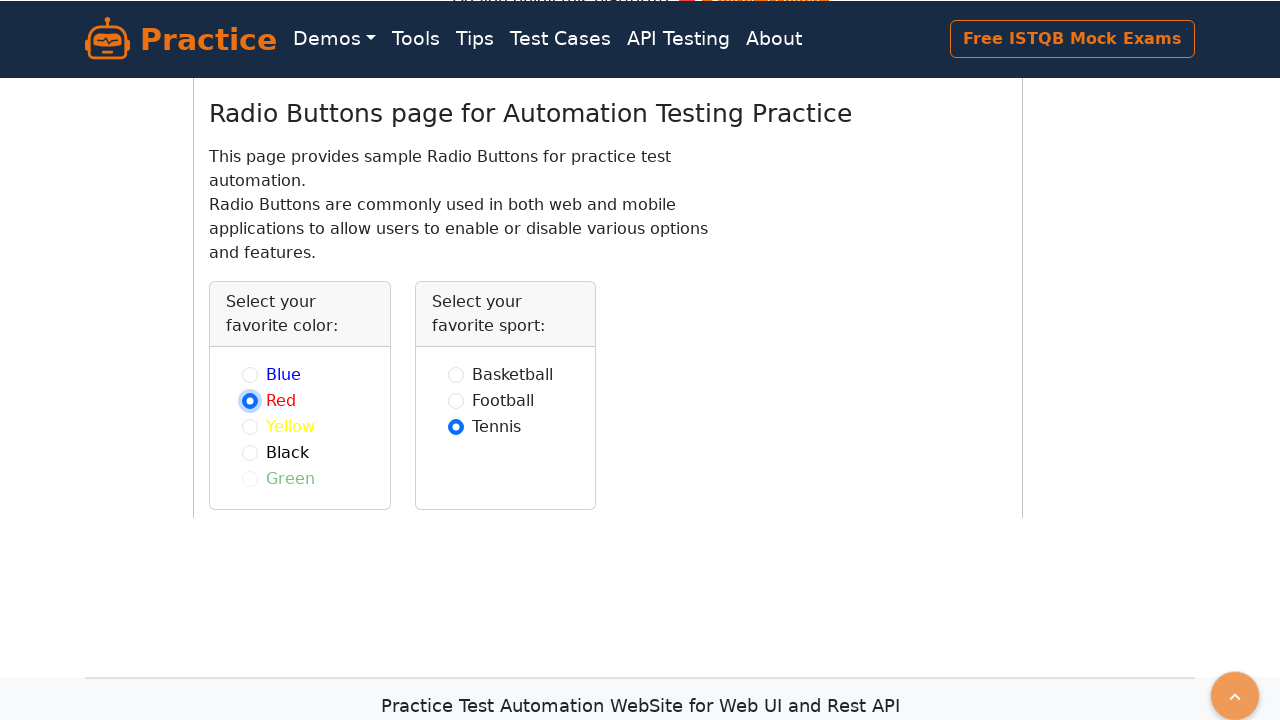

Selected football sport radio button at (456, 400) on input#football
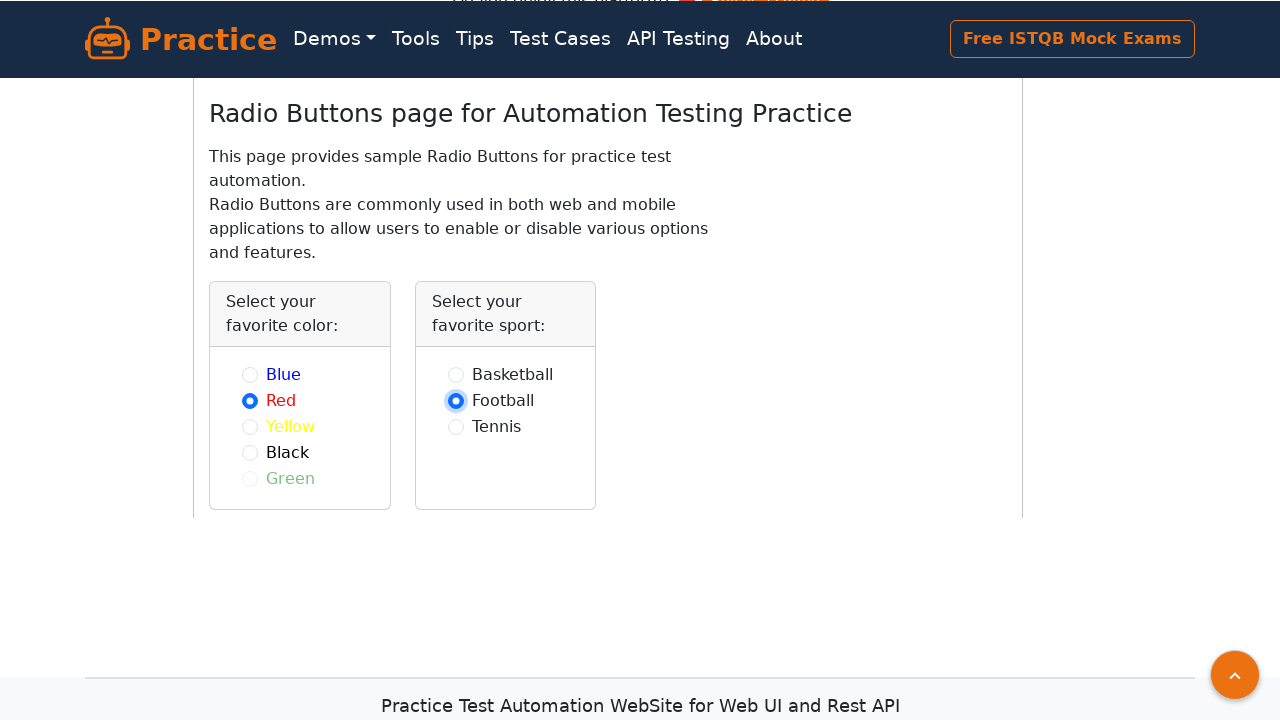

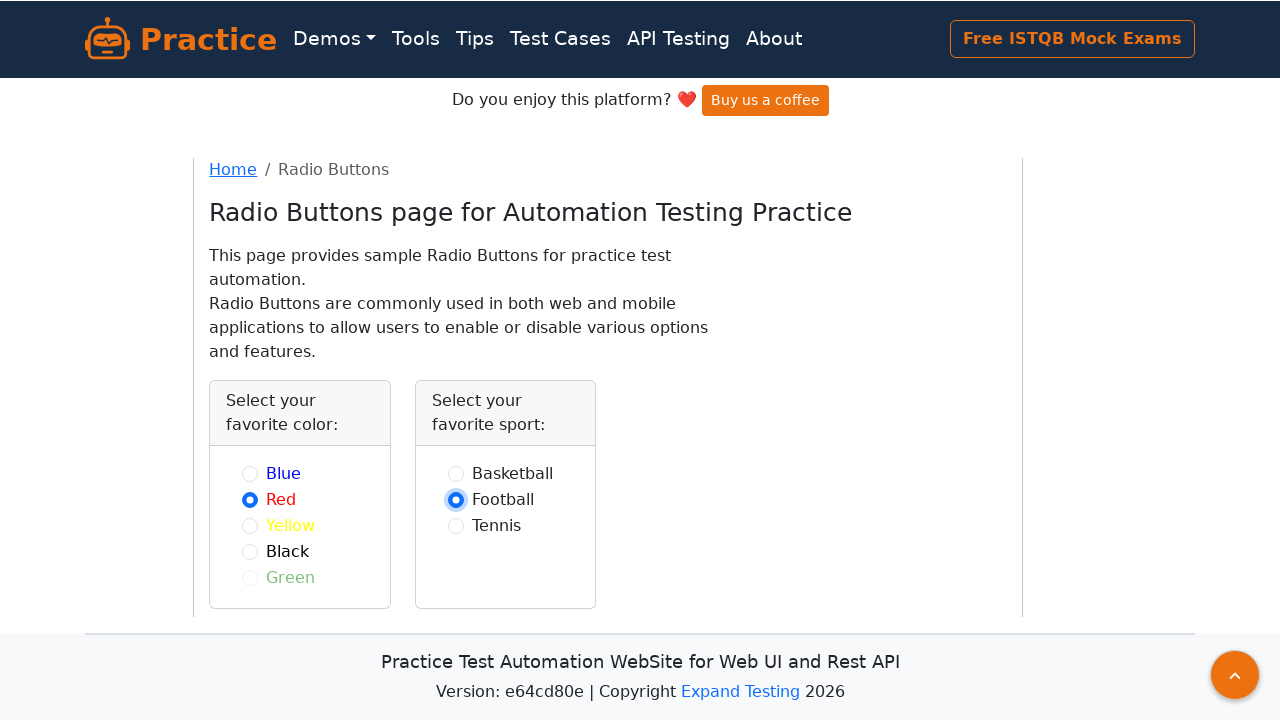